Tests add and remove element functionality by clicking Add Element button, verifying the Delete button appears, then clicking Delete and verifying it disappears

Starting URL: http://the-internet.herokuapp.com/

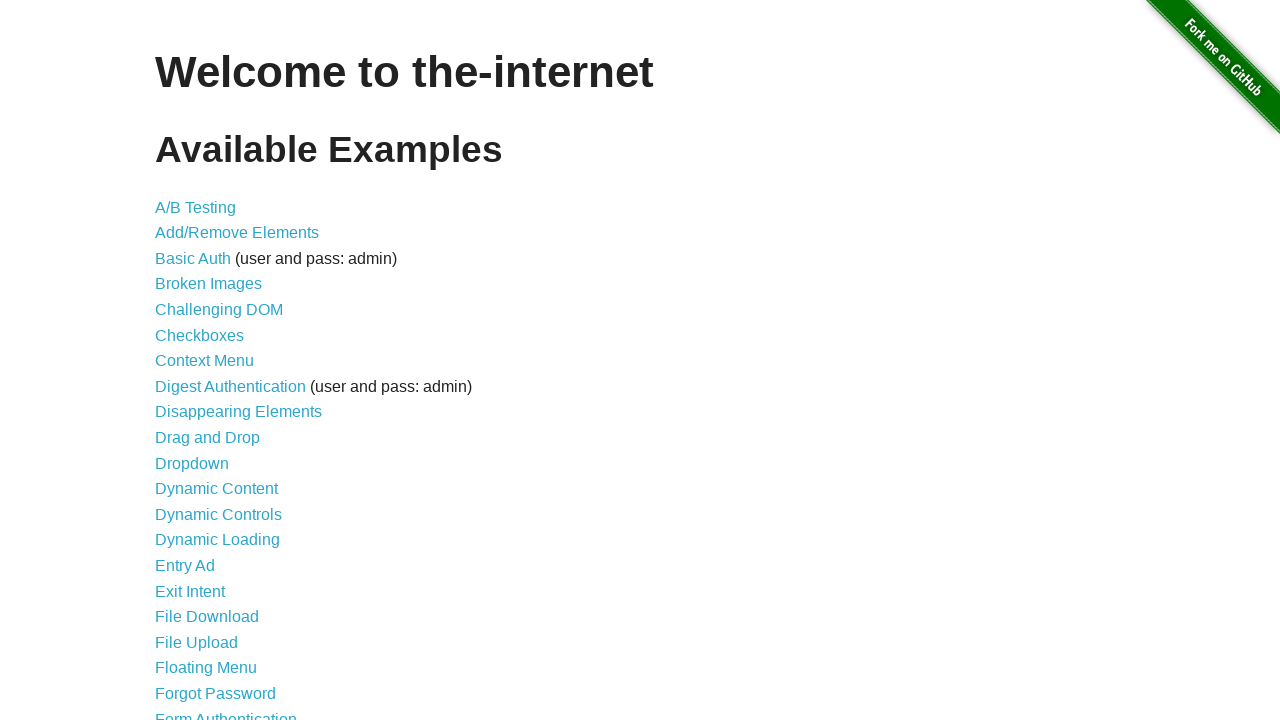

Clicked on Add/Remove Elements link at (237, 233) on text=Add/Remove Elements
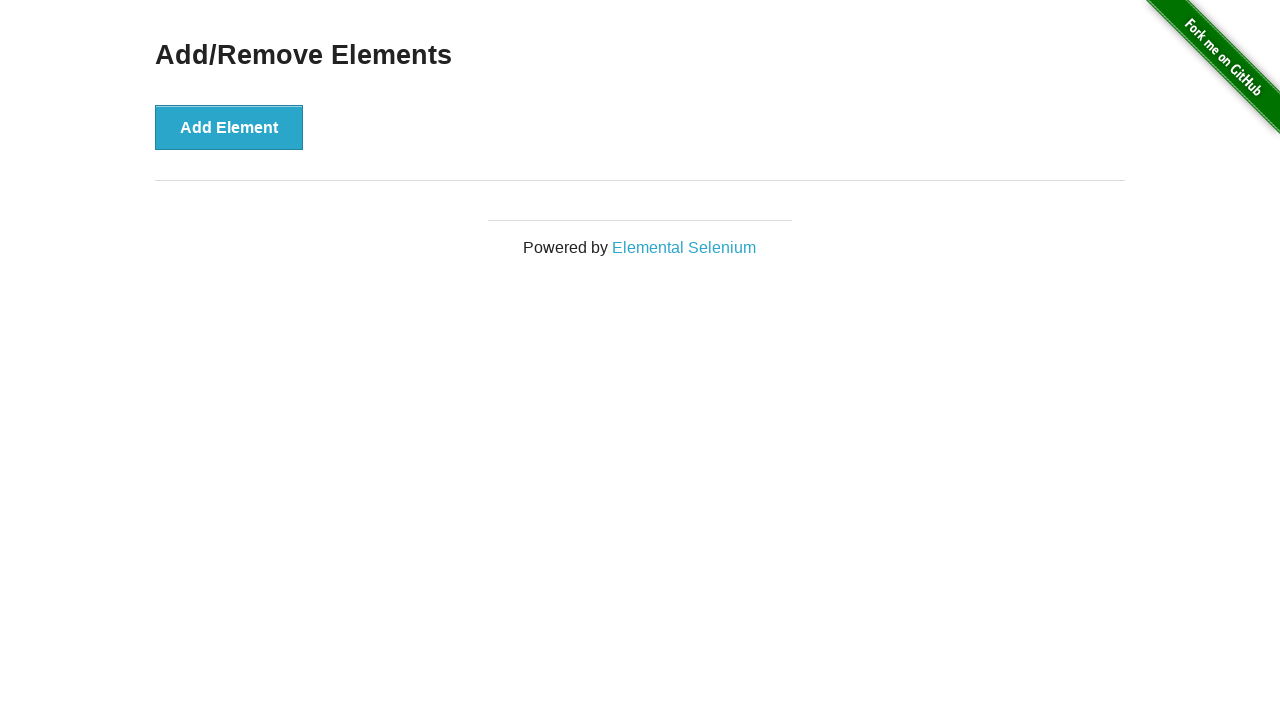

Clicked Add Element button at (229, 127) on button:has-text('Add Element')
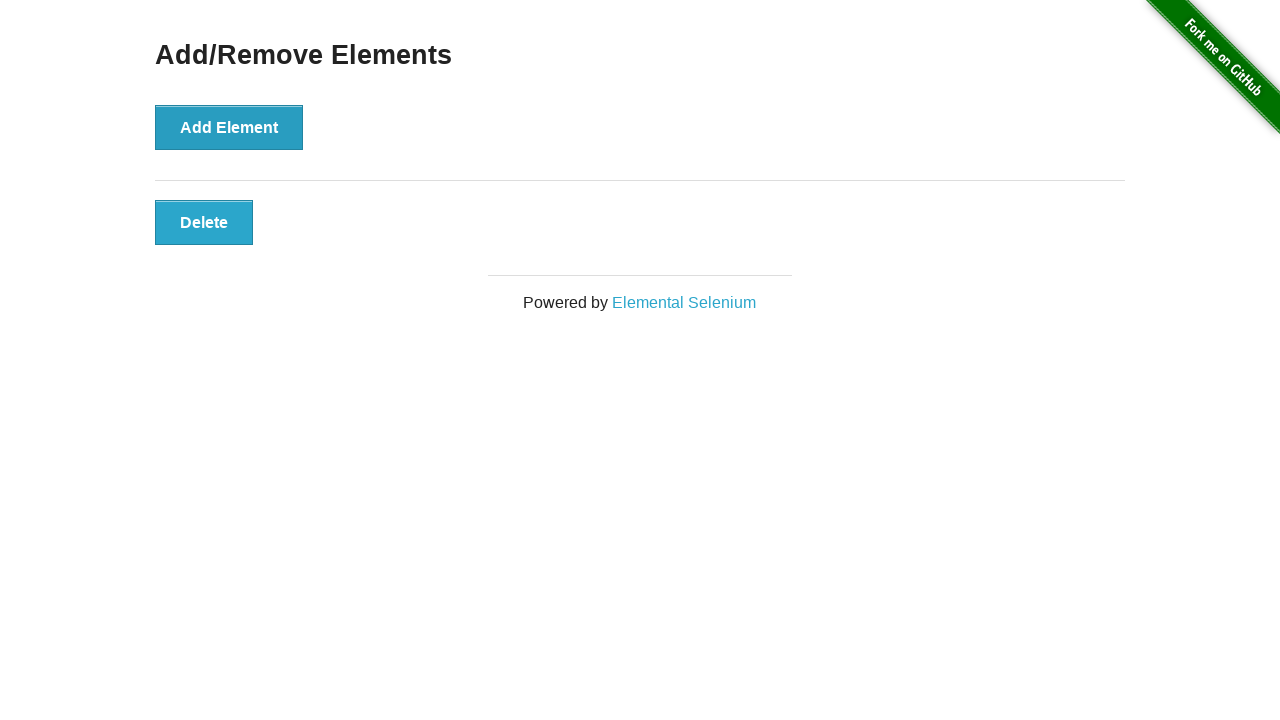

Located Delete button element
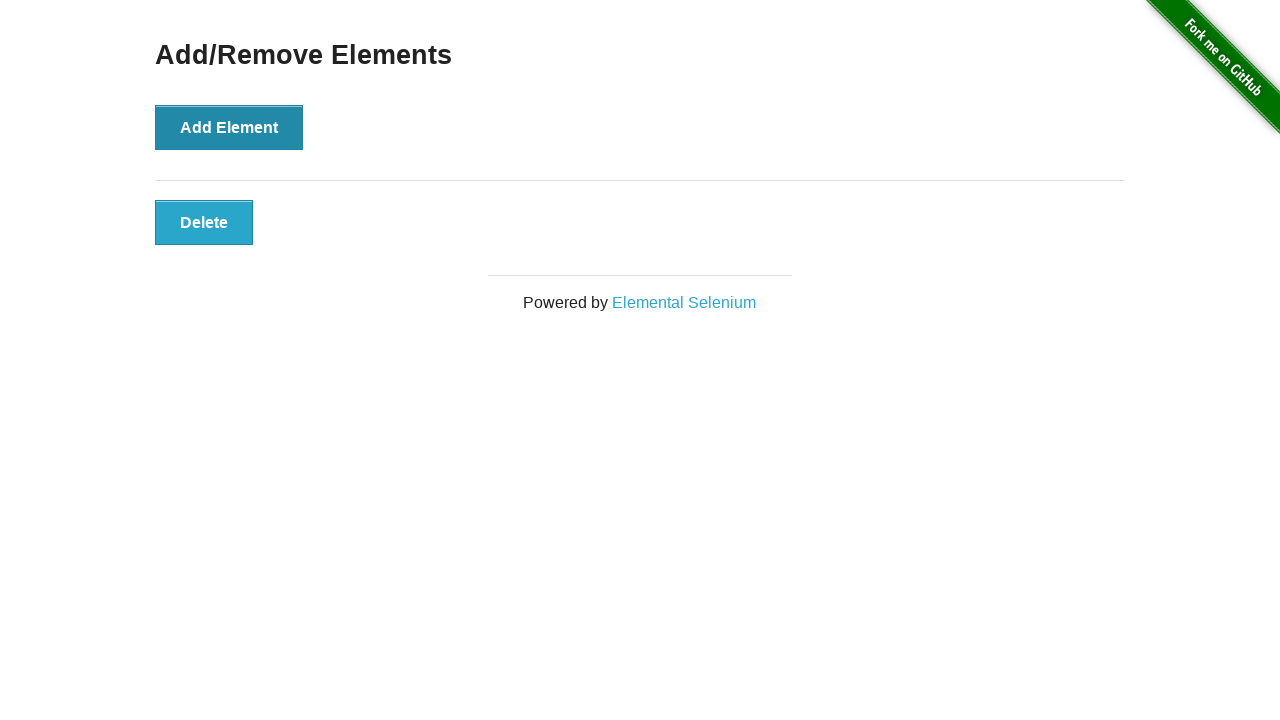

Verified Delete button is visible
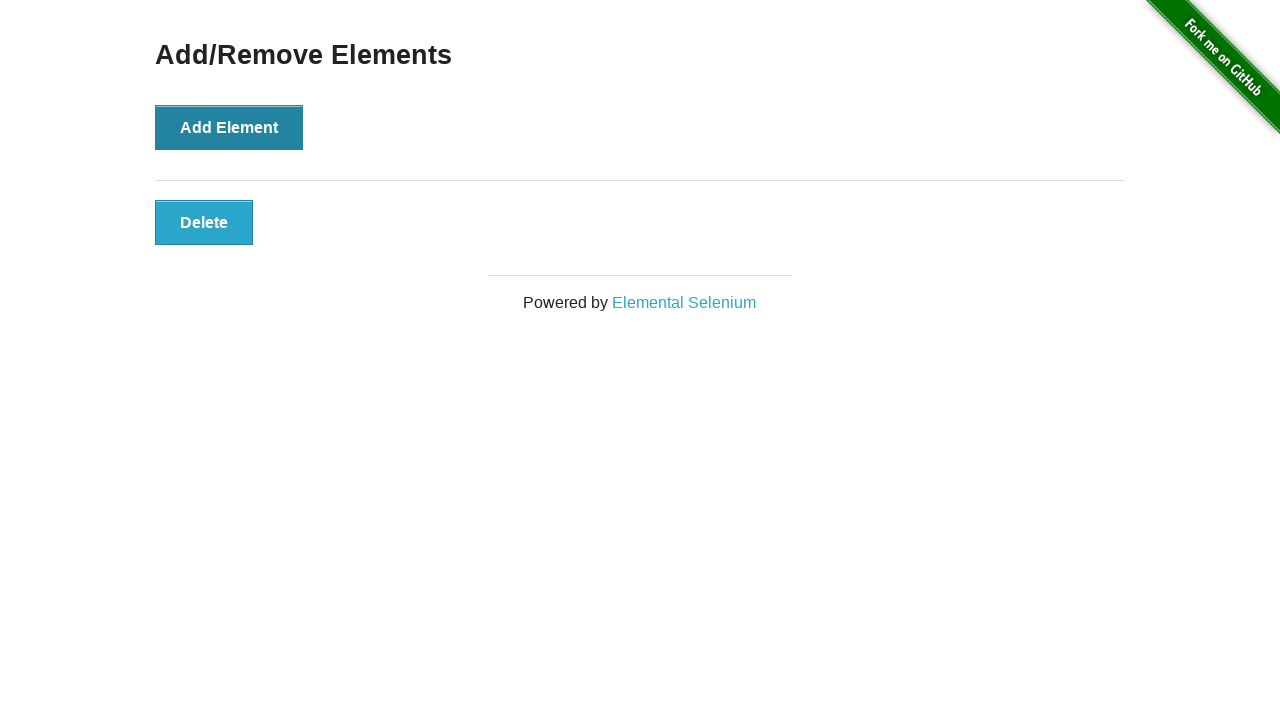

Clicked Delete button to remove element at (204, 222) on button:has-text('Delete')
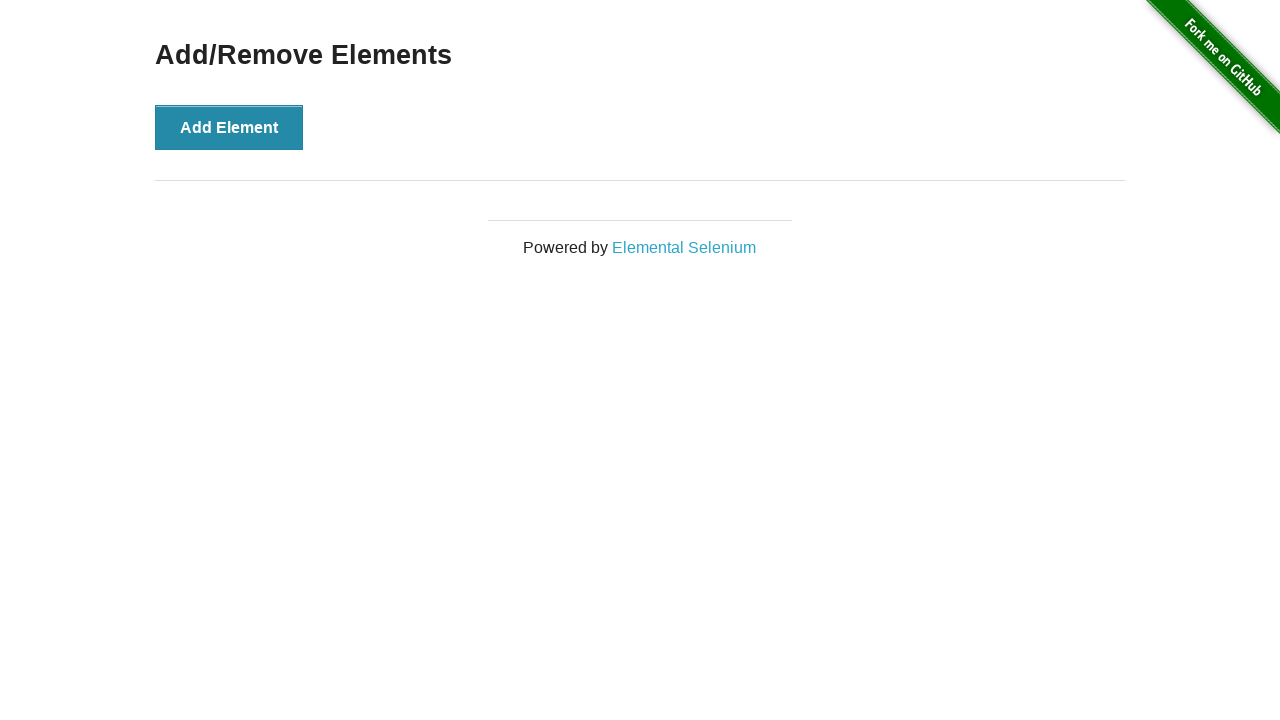

Verified Delete button is no longer visible
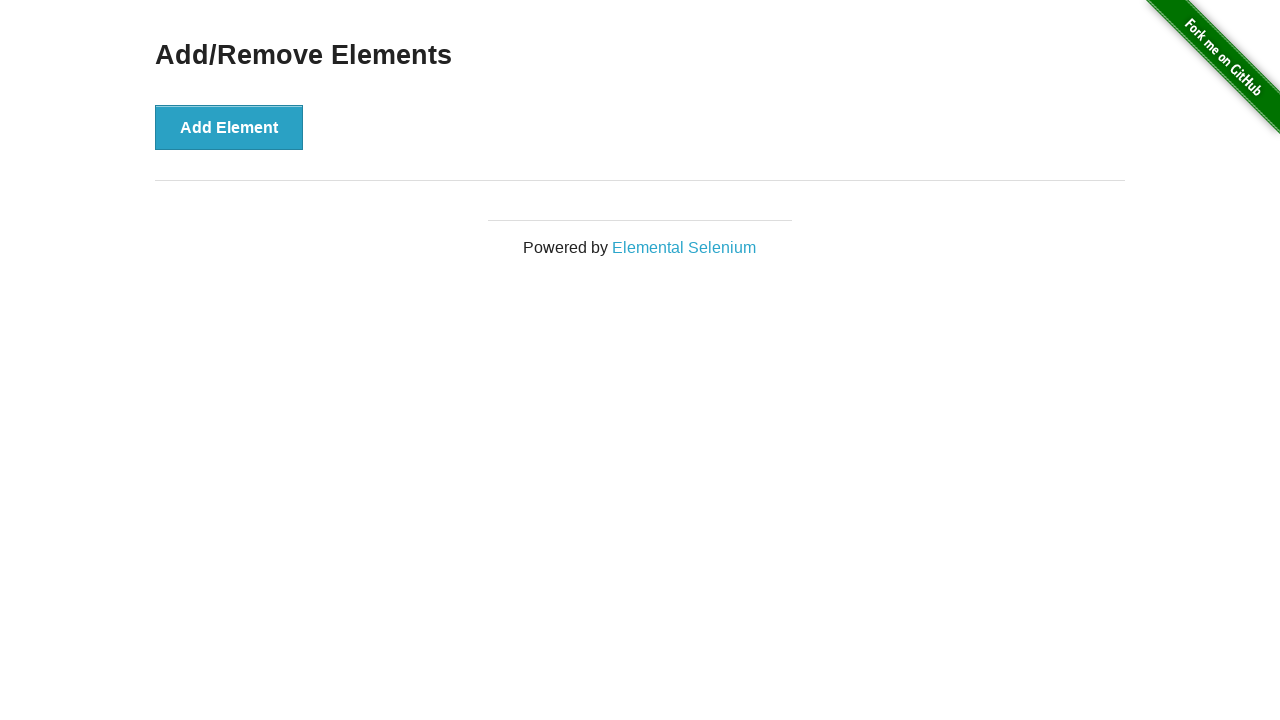

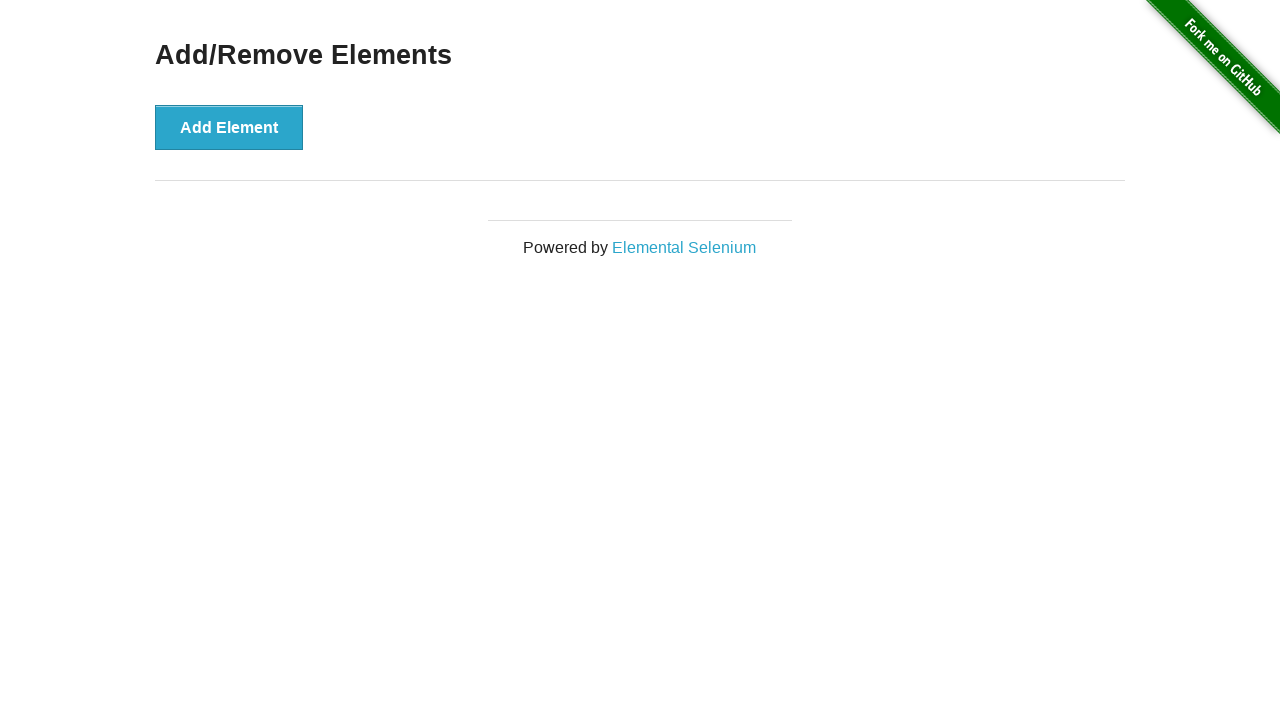